Tests registration form validation with invalid email format

Starting URL: https://alada.vn/tai-khoan/dang-ky.html

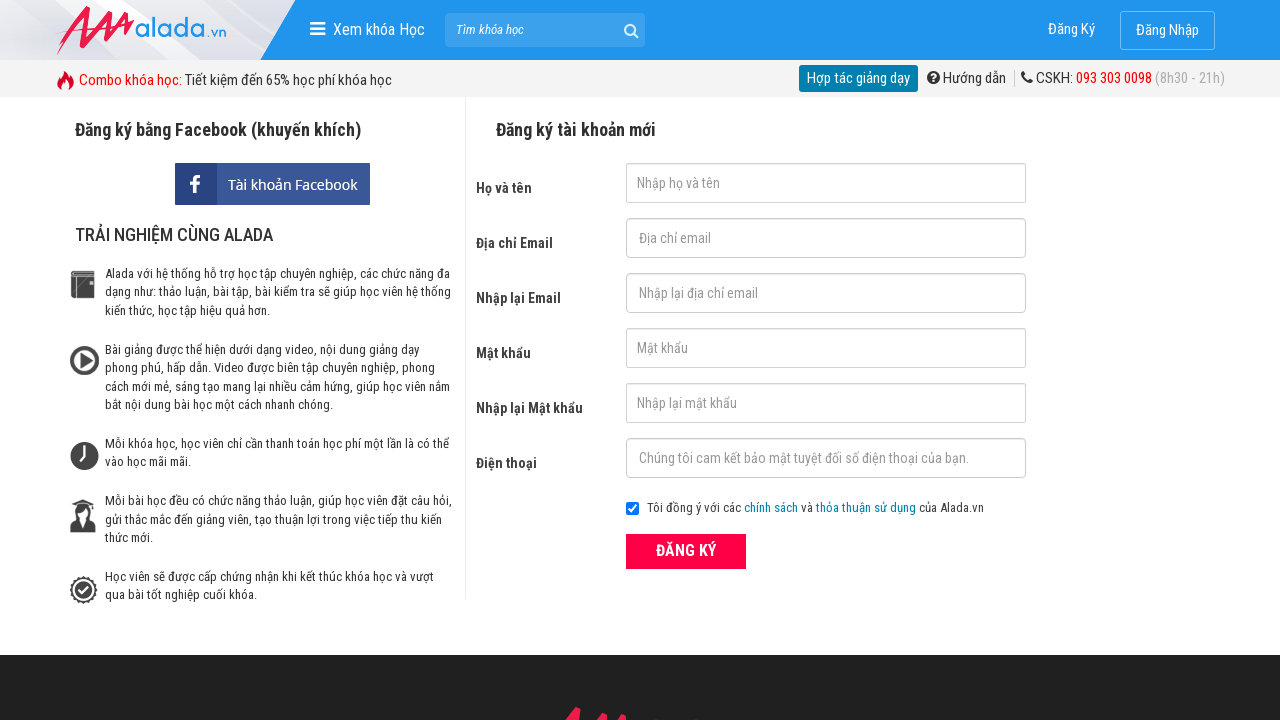

Filled first name field with 'Sherlock Holmes' on #txtFirstname
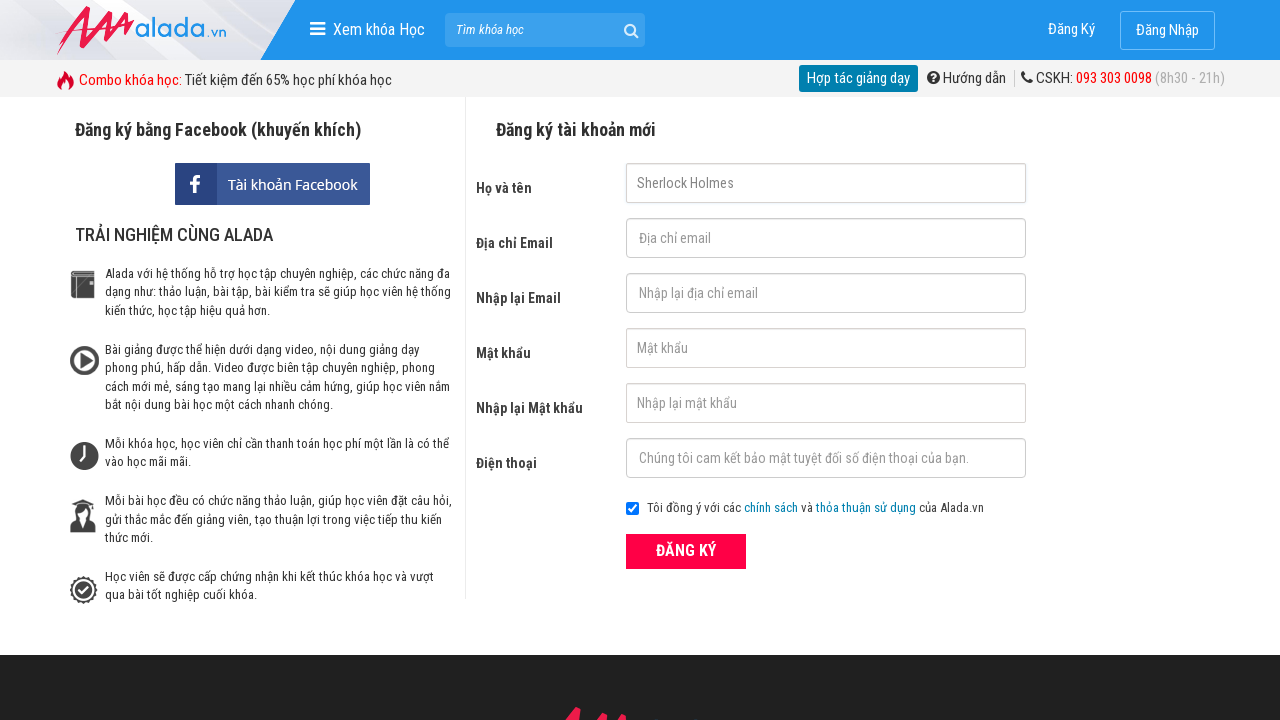

Filled email field with invalid format '1112@1105@' on #txtEmail
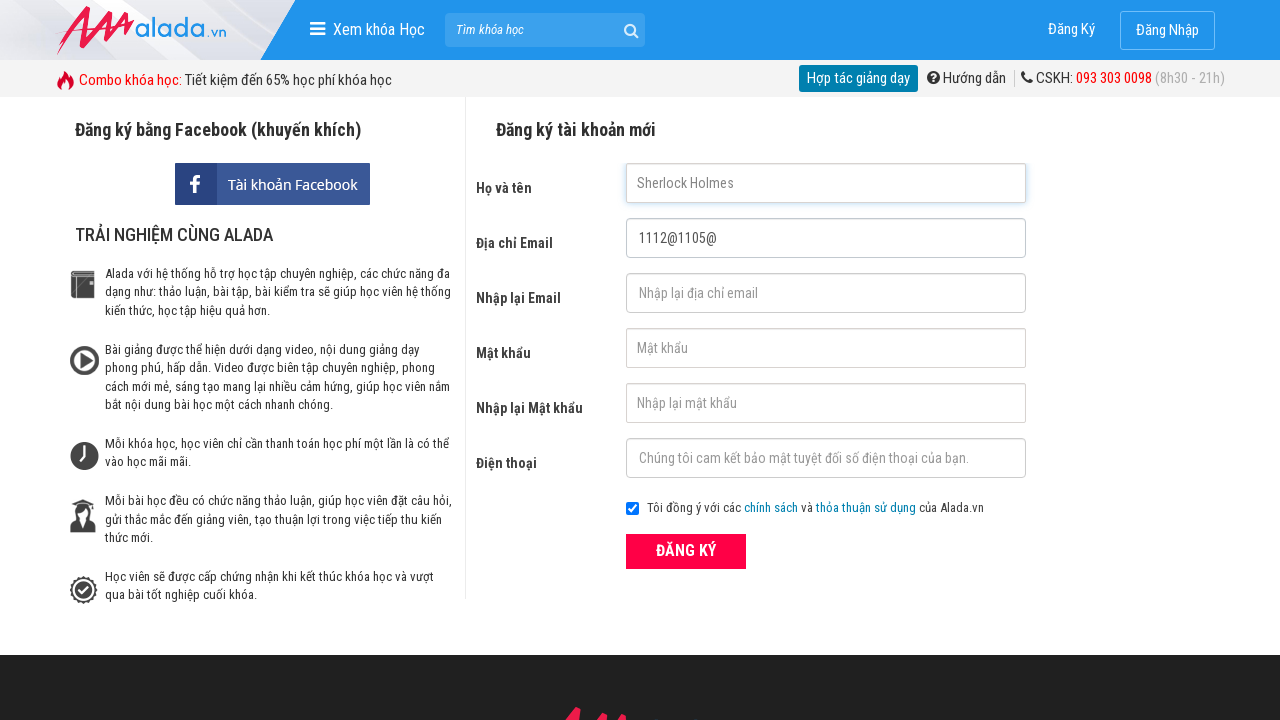

Filled confirm email field with invalid format '1112@1105@' on #txtCEmail
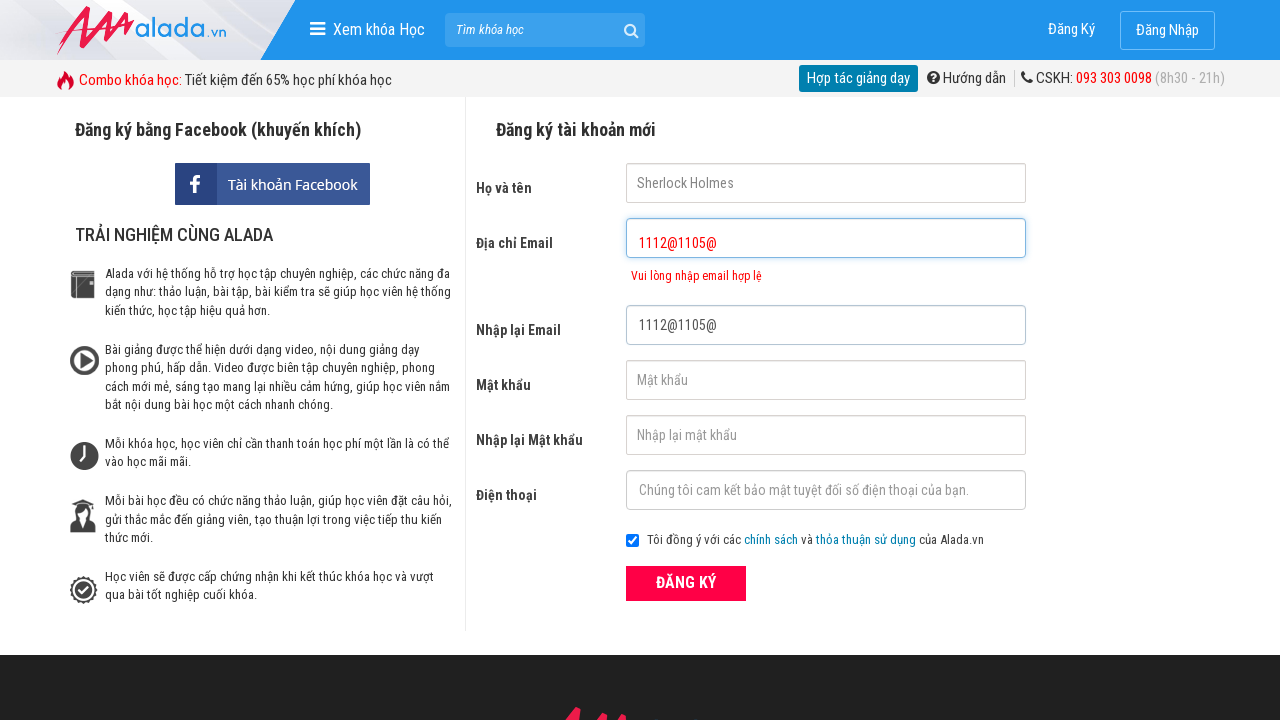

Filled password field with '123456' on #txtPassword
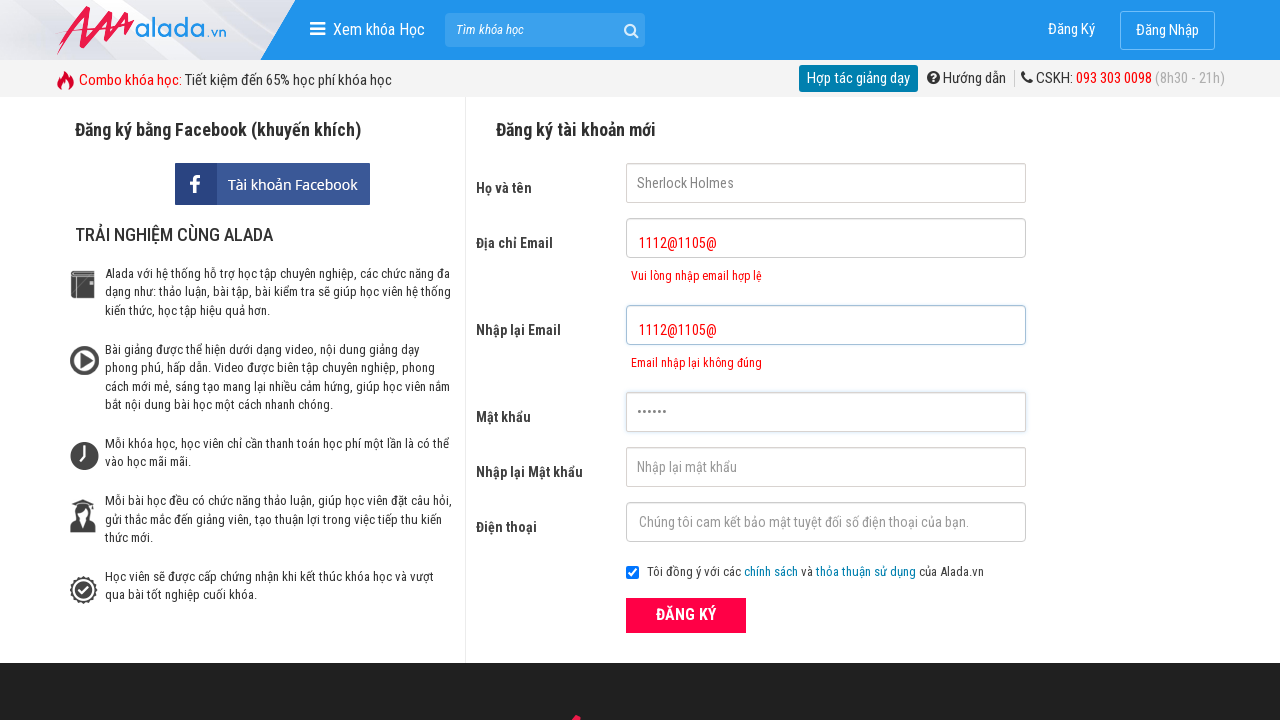

Filled confirm password field with '123456' on #txtCPassword
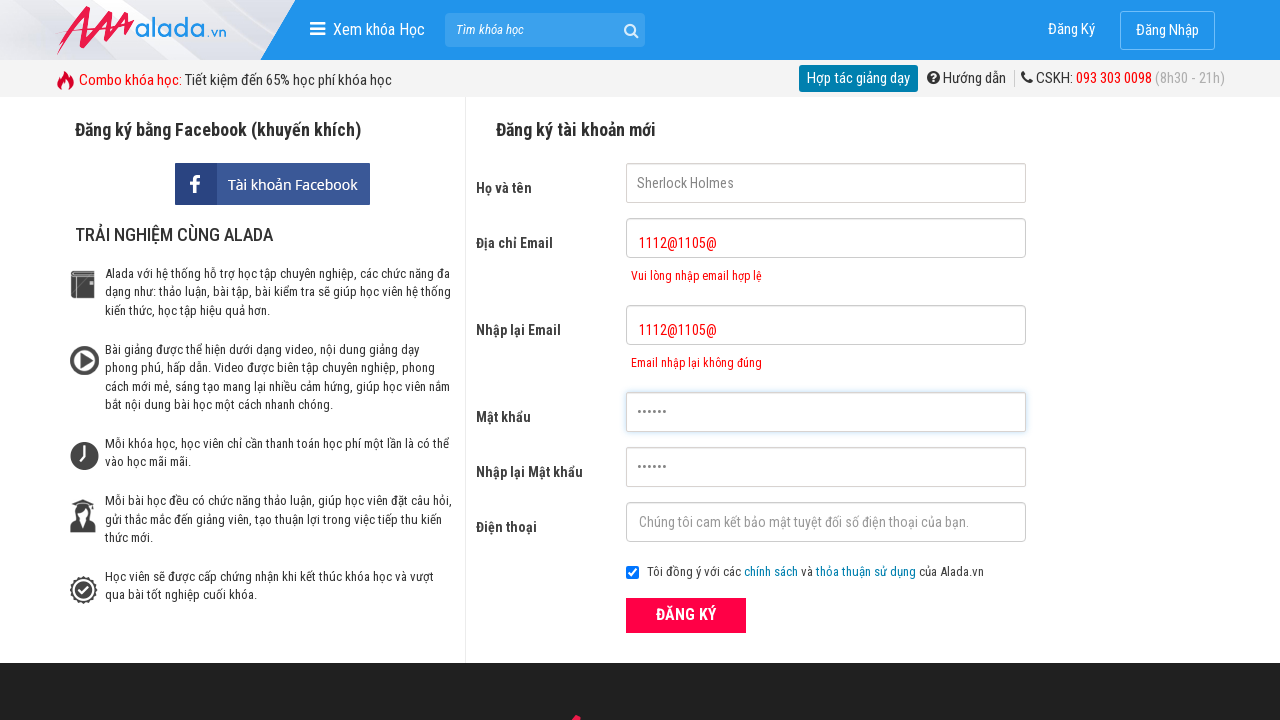

Filled phone field with '0987654321' on #txtPhone
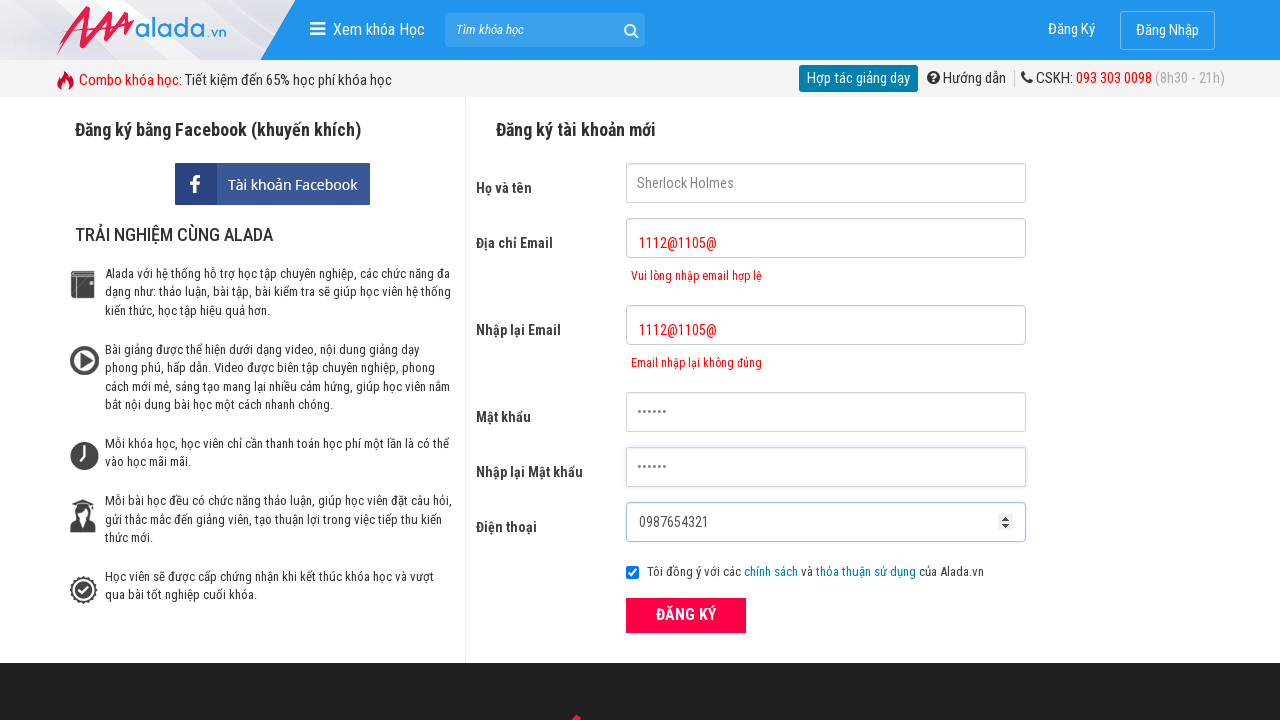

Clicked ĐĂNG KÝ (register) button at (686, 615) on xpath=//div[@class='form frmRegister']//button[text()='ĐĂNG KÝ']
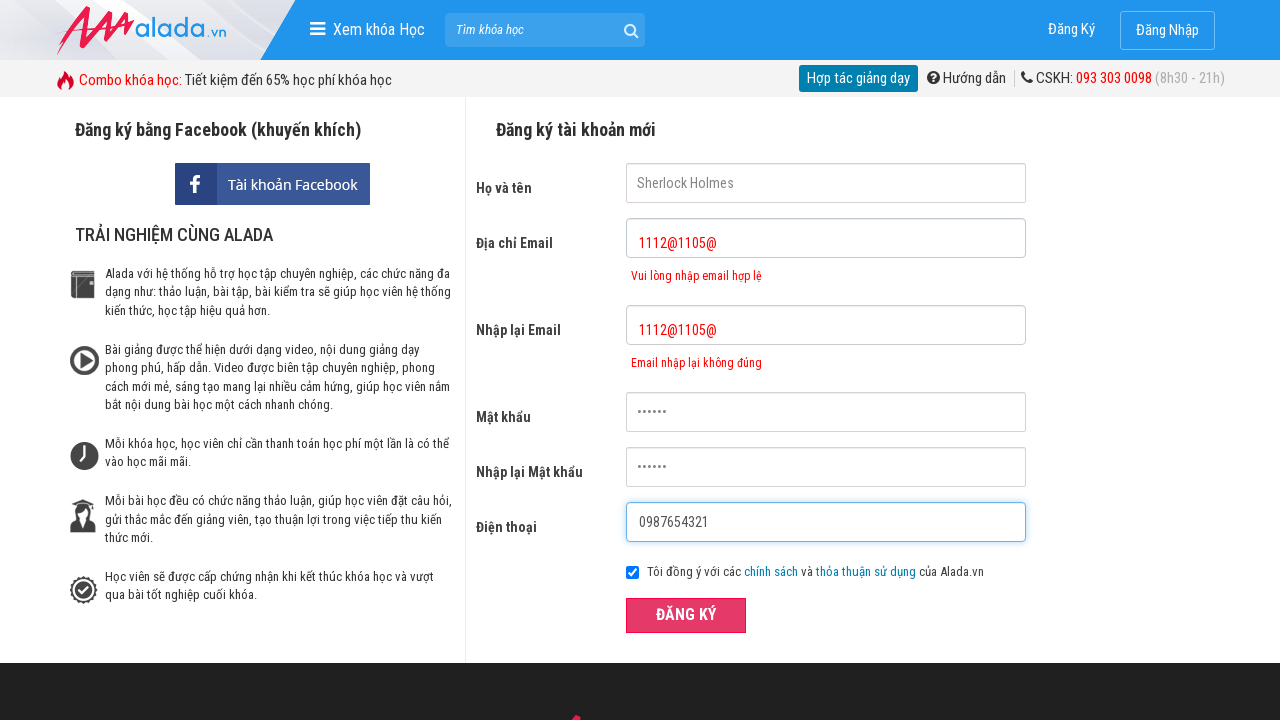

Email validation error message appeared
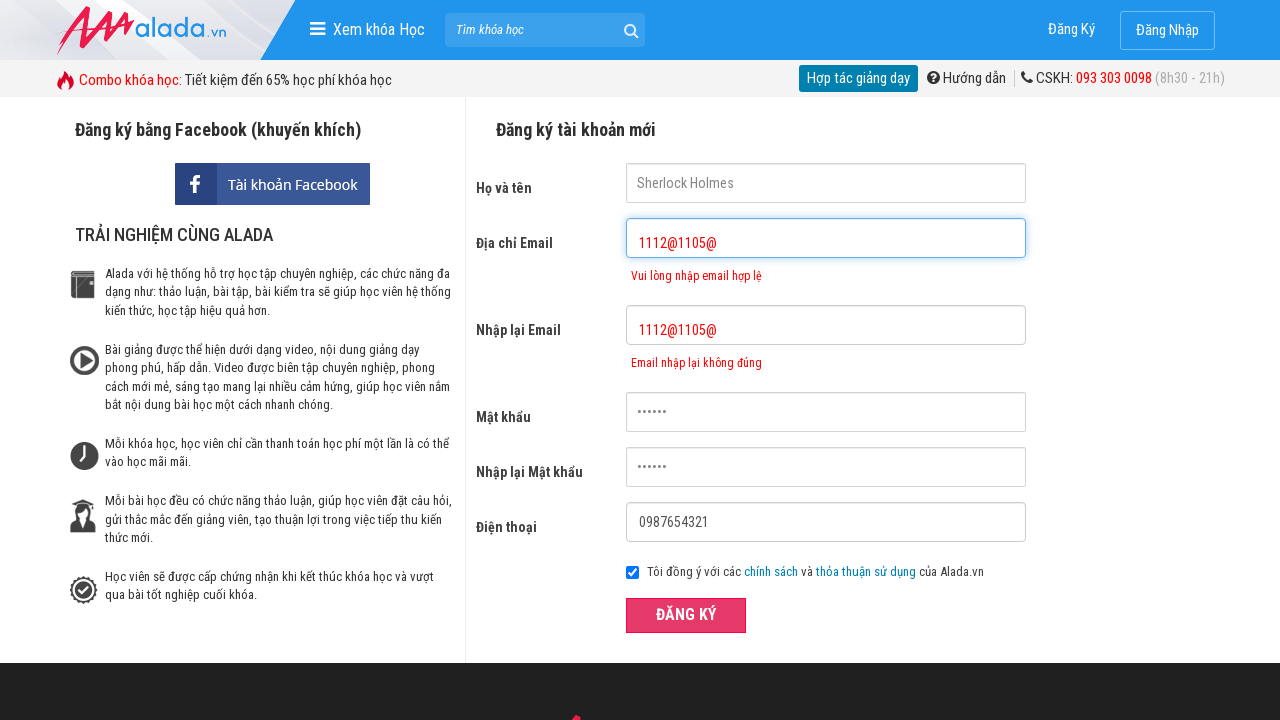

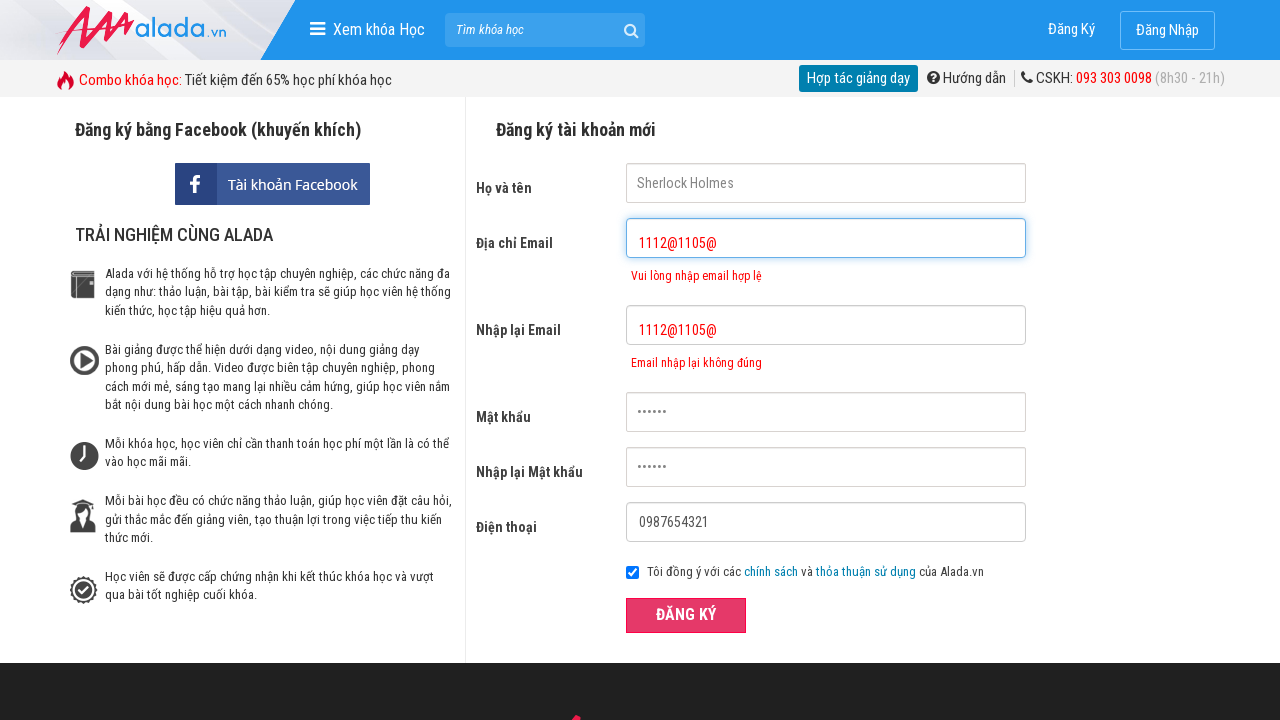